Tests the Dynamic Controls page by clicking the "Dynamic Controls" link, clicking the Enable button to enable a text input, waiting for it to become clickable, entering text, and verifying the text was entered correctly.

Starting URL: https://the-internet.herokuapp.com/

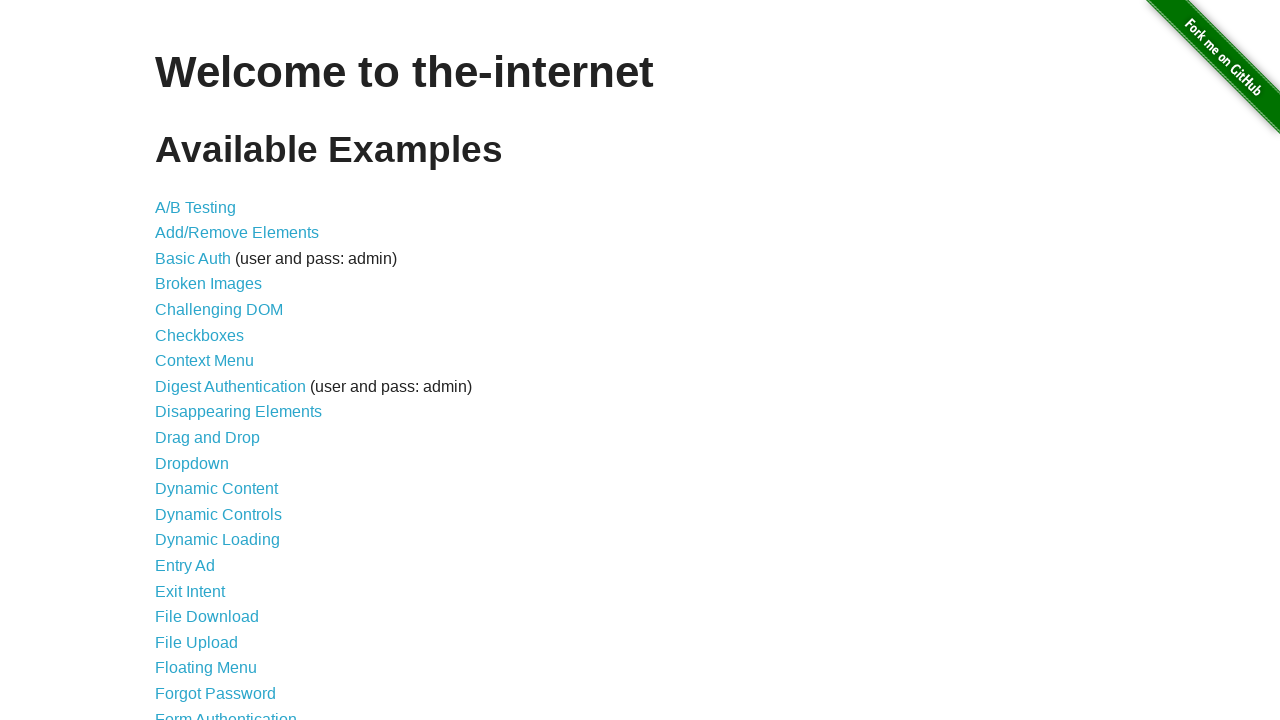

Clicked the 'Dynamic Controls' link at (218, 514) on text=Dynamic Controls
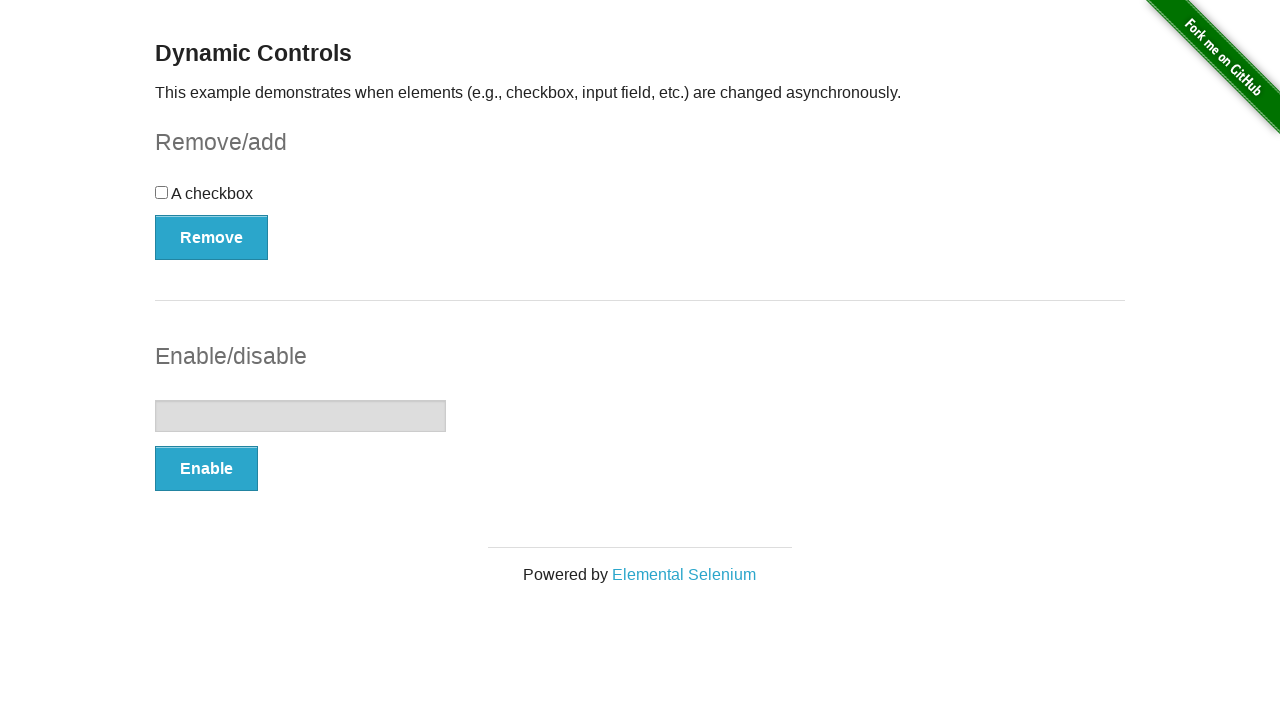

Clicked the Enable button at (206, 469) on xpath=//button[text()='Enable']
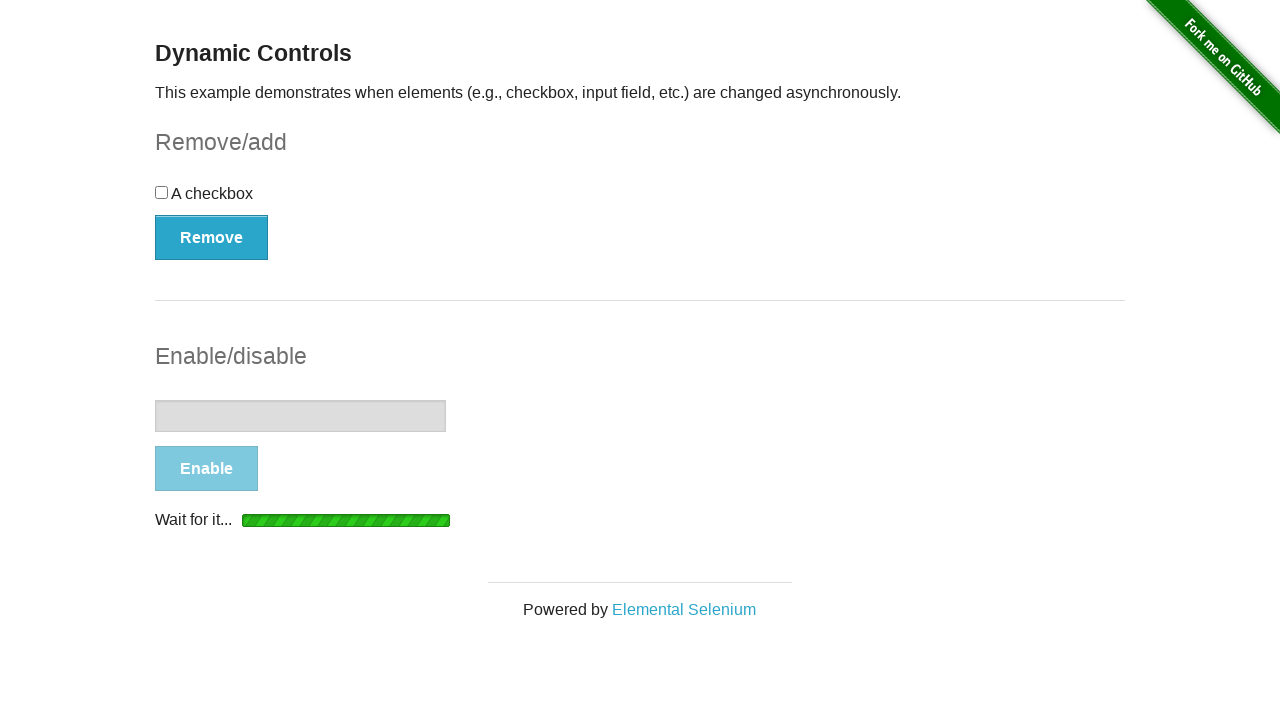

Text input became enabled and clickable
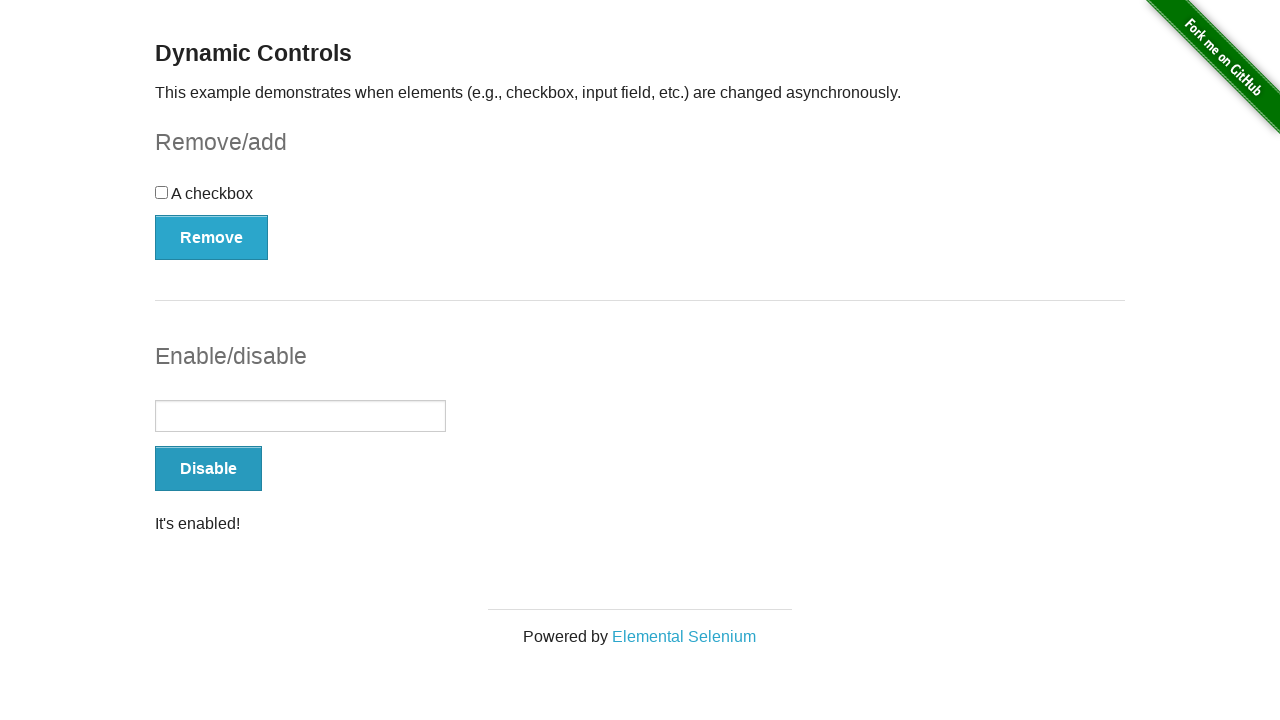

Entered text 'Hi' into the text input field on input[type='text']
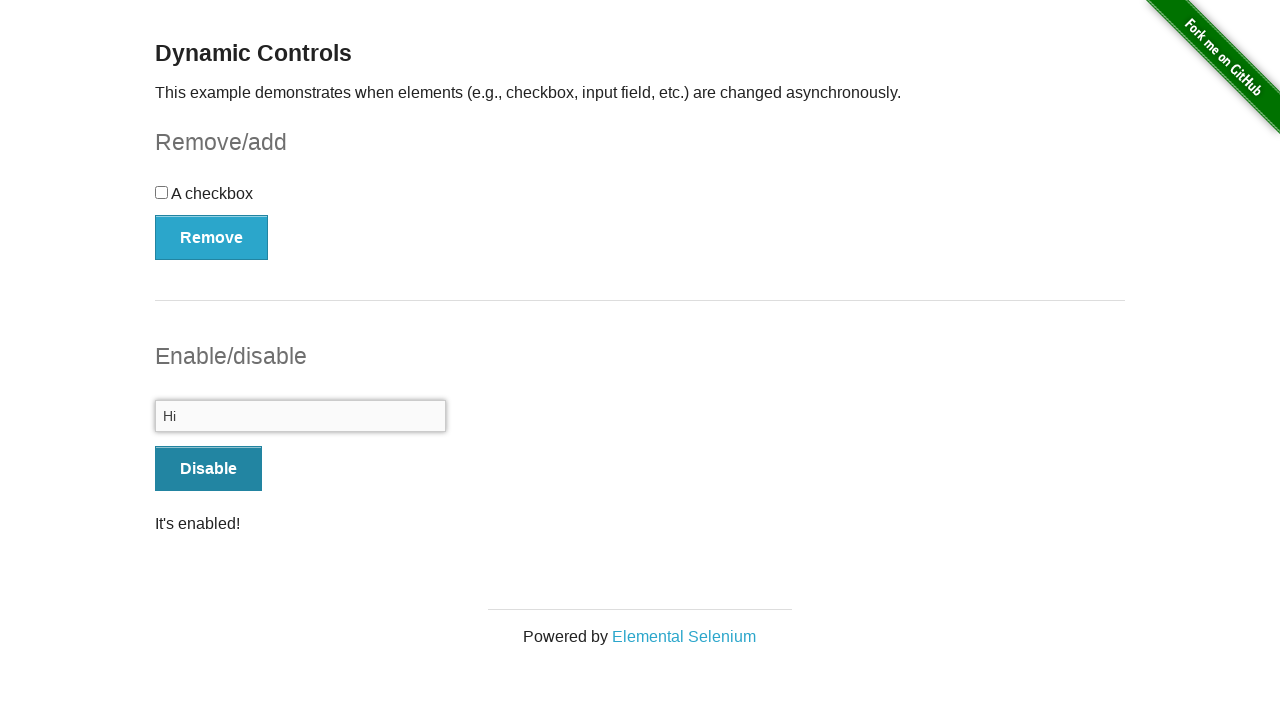

Retrieved the text input value for verification
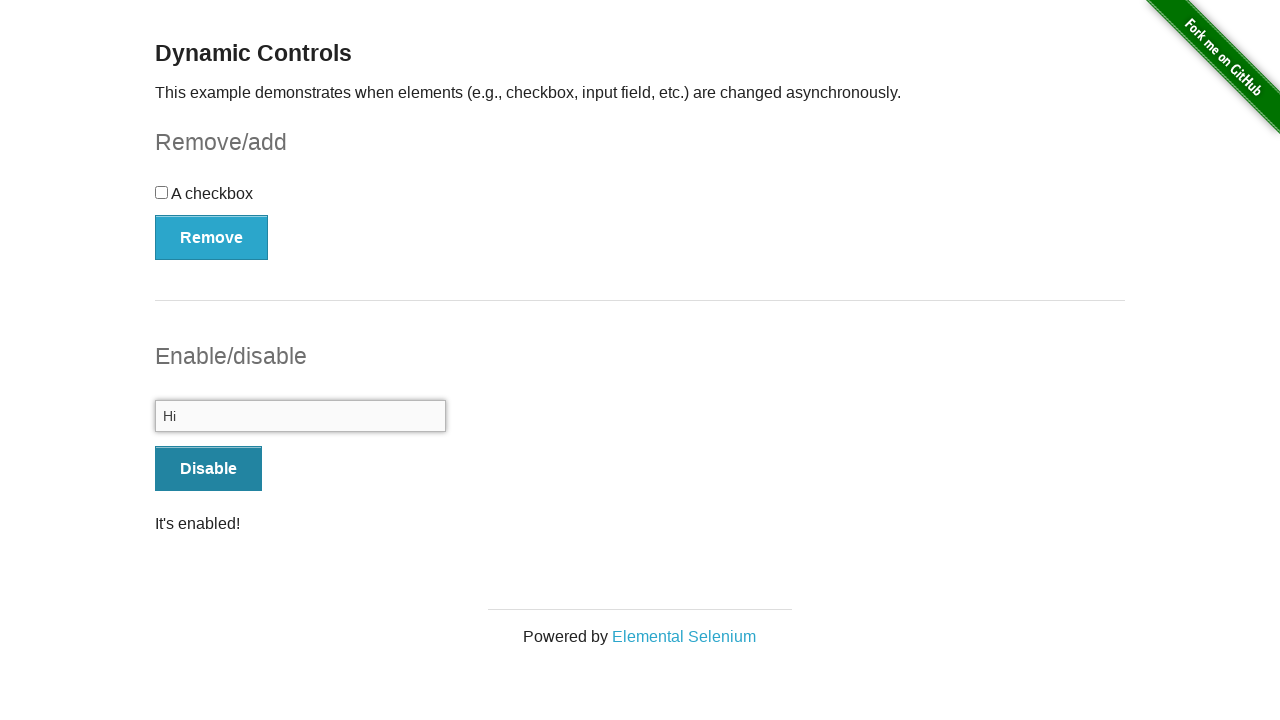

Verified that the text input value matches the expected text 'Hi'
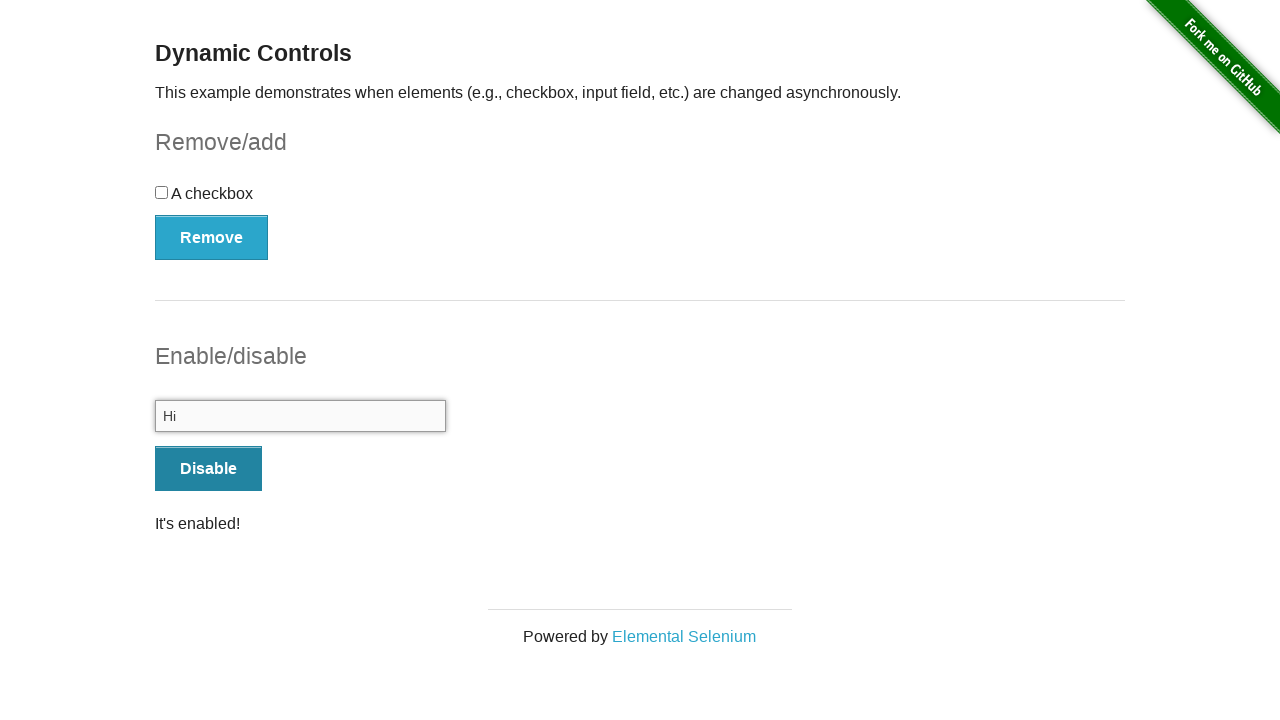

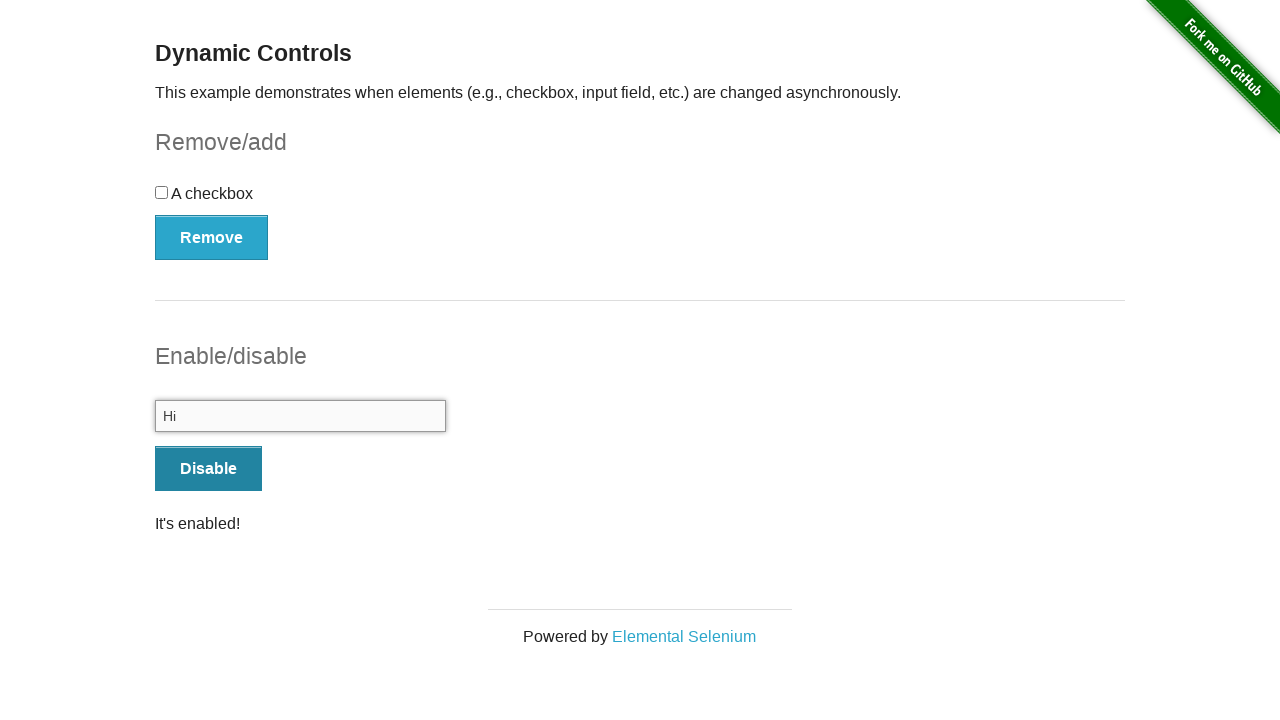